Tests window/tab management by opening new tabs and switching between them

Starting URL: http://the-internet.herokuapp.com/upload

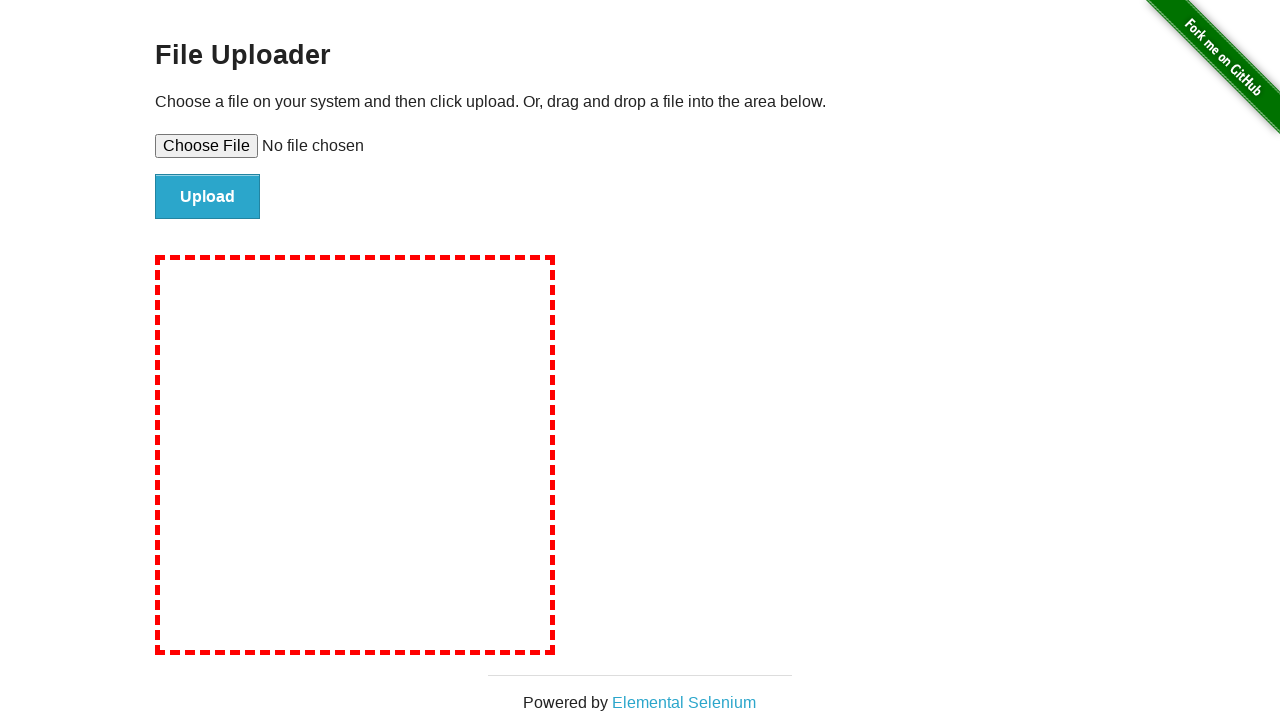

Clicked 'Elemental Selenium' link to open new tab at (684, 703) on text=Elemental Selenium
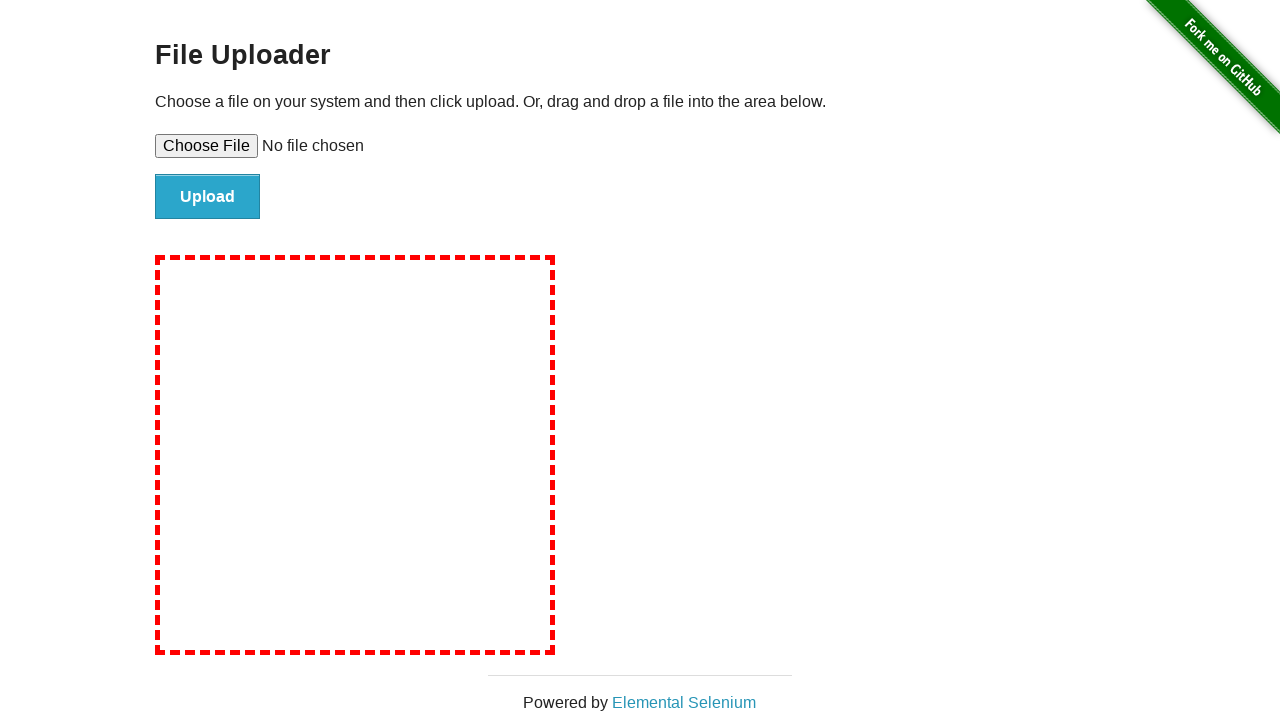

New tab opened and captured
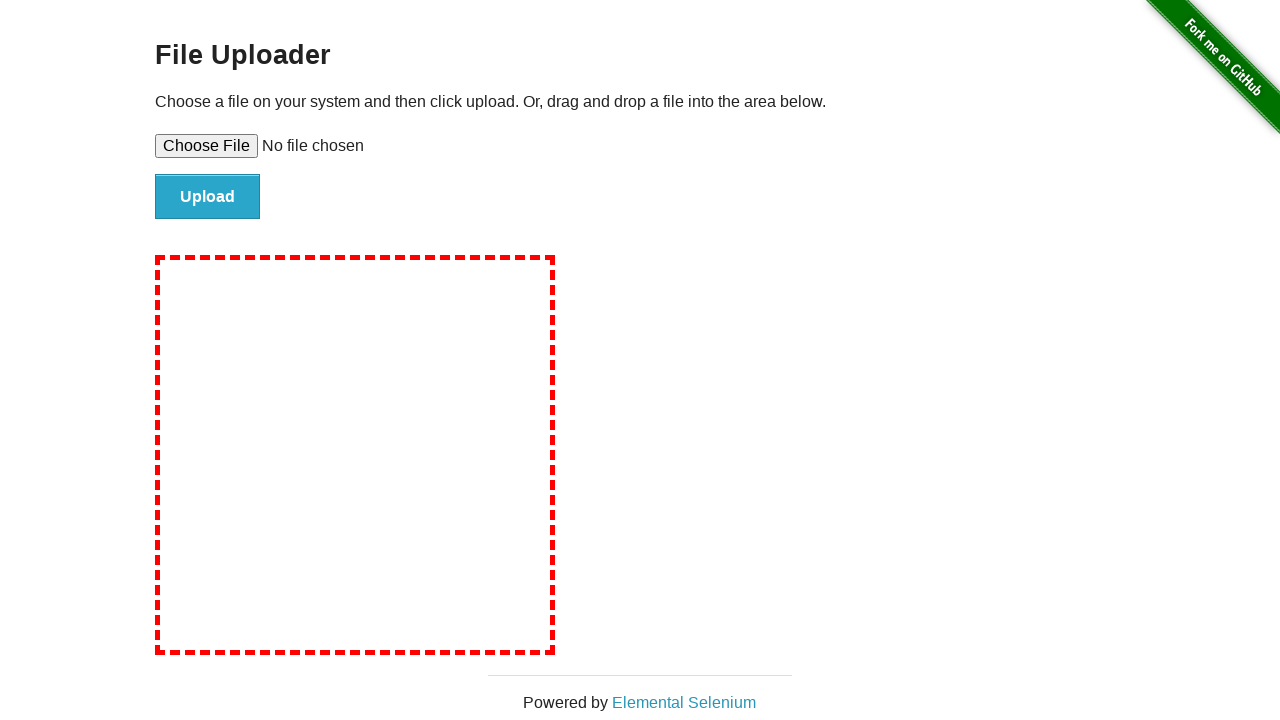

New tab page fully loaded
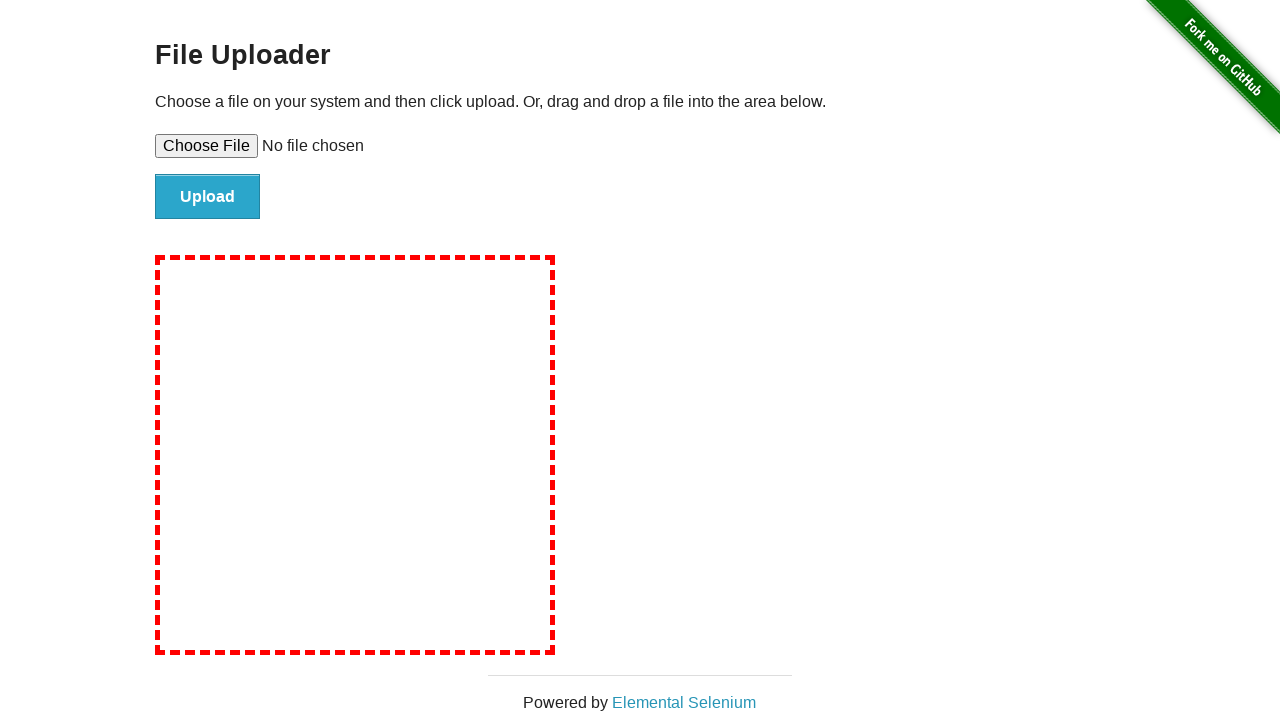

Switched back to original tab
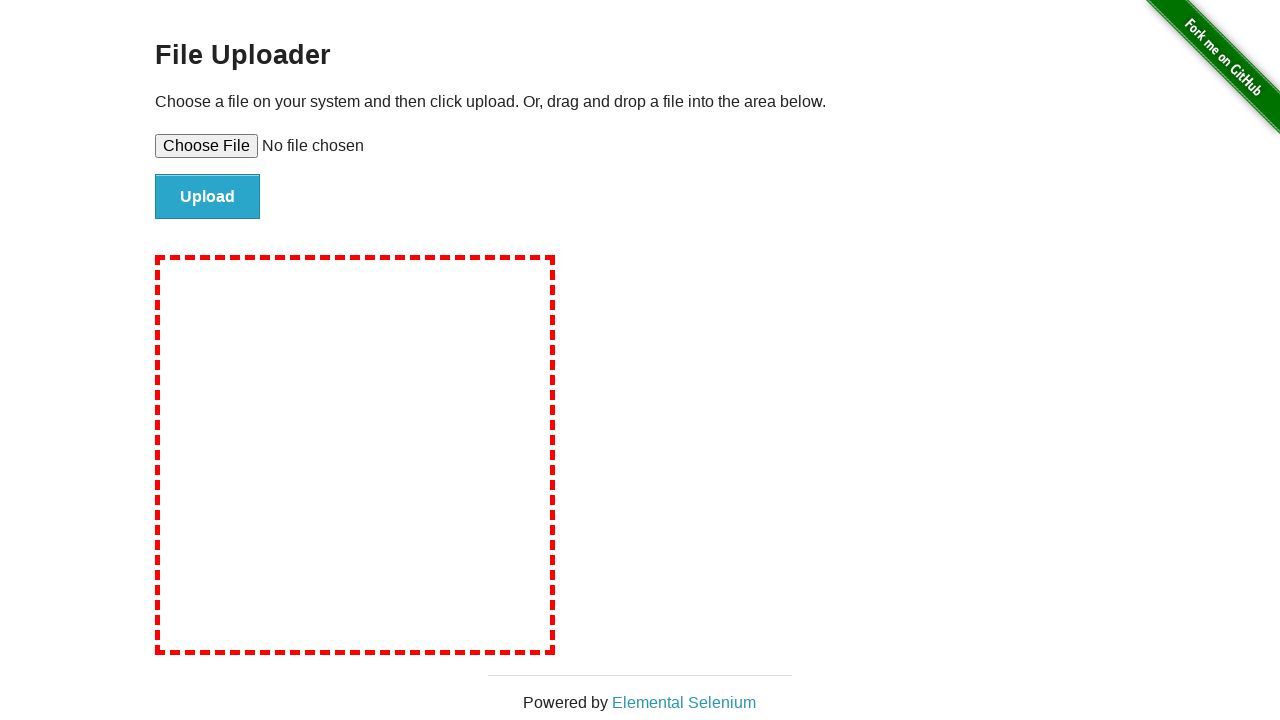

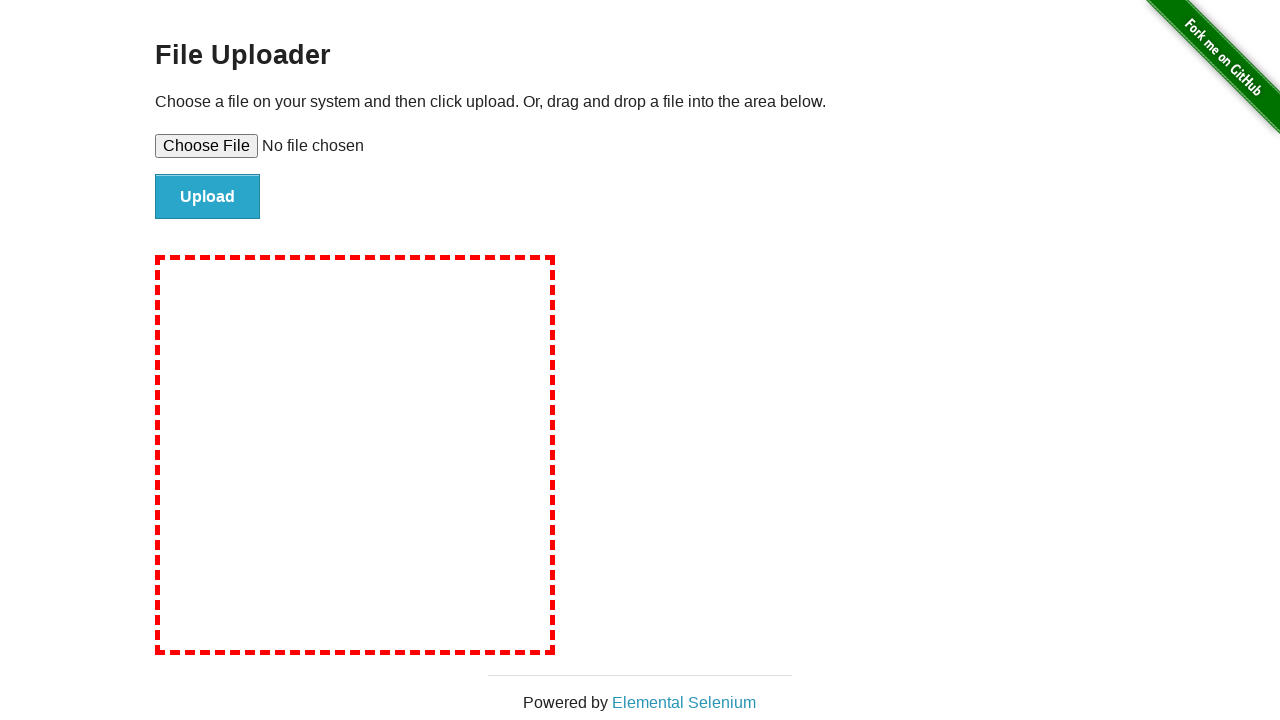